Tests the Enable button functionality by clicking Enable, waiting for loading to complete, and verifying the input box becomes enabled and "It's enabled!" message appears.

Starting URL: https://practice.cydeo.com/dynamic_controls

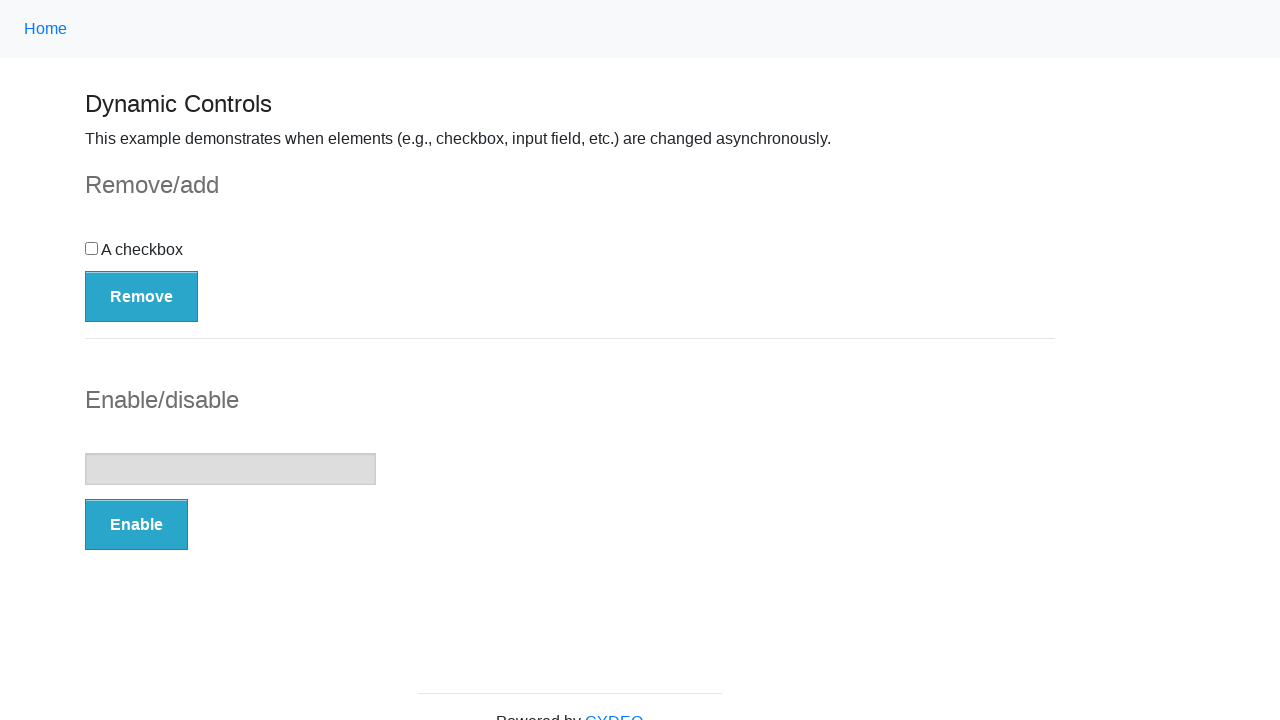

Clicked the Enable button at (136, 525) on button:has-text('Enable')
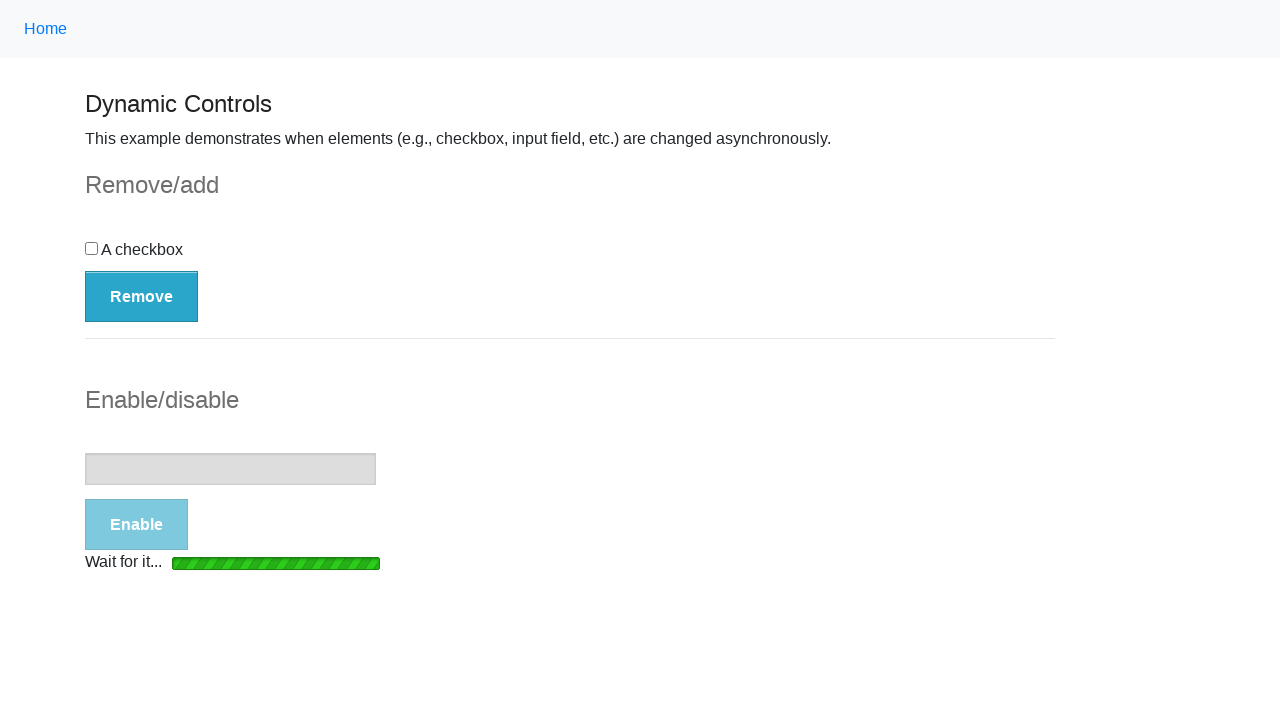

Loading bar disappeared
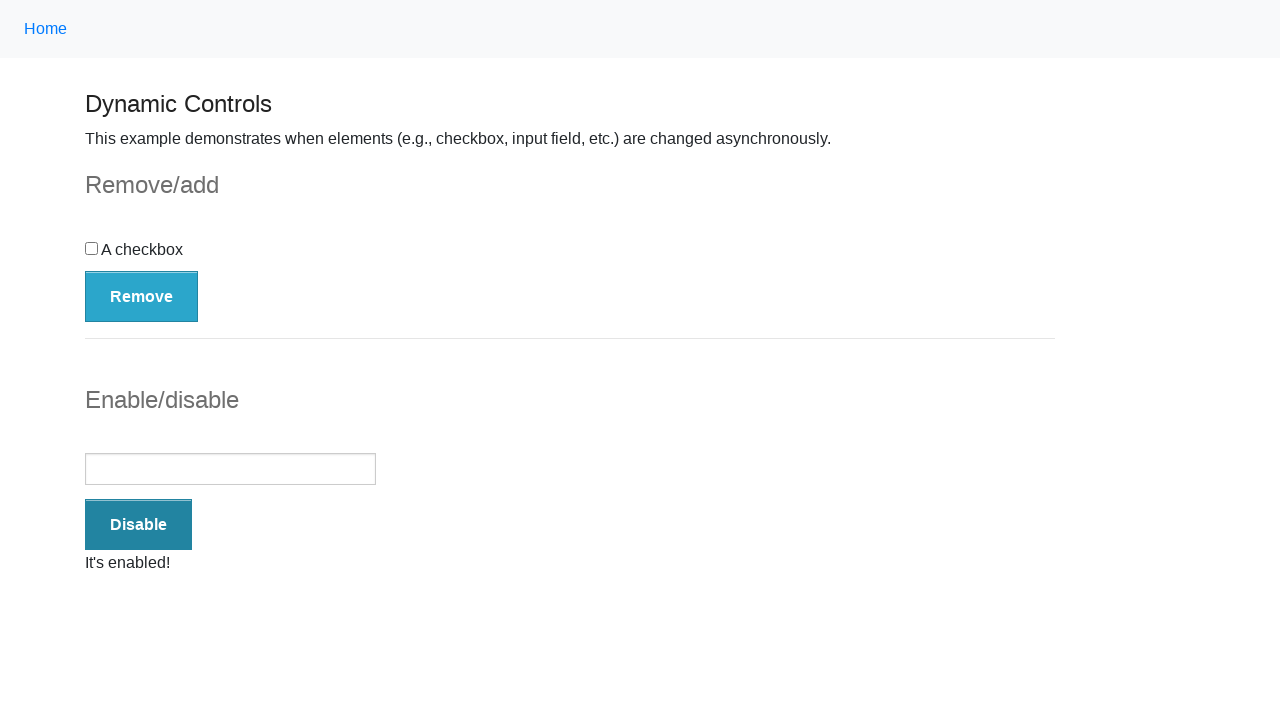

Input box became visible
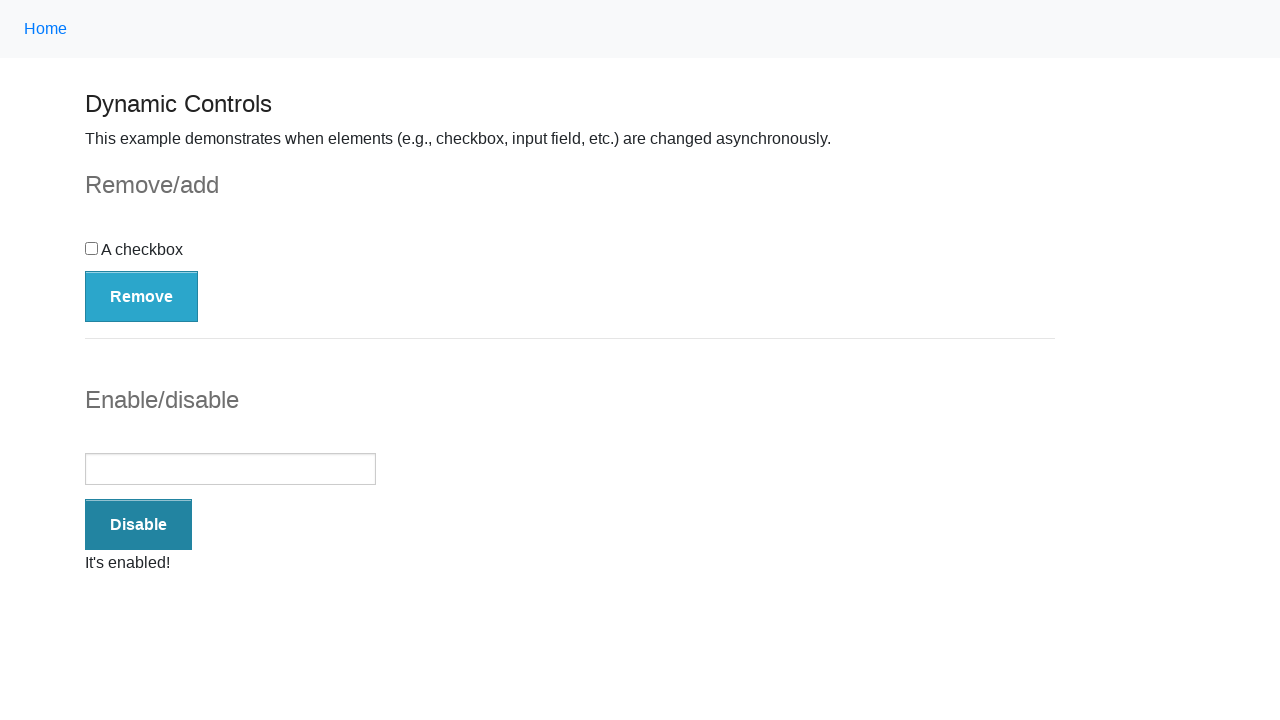

Verified input box is enabled
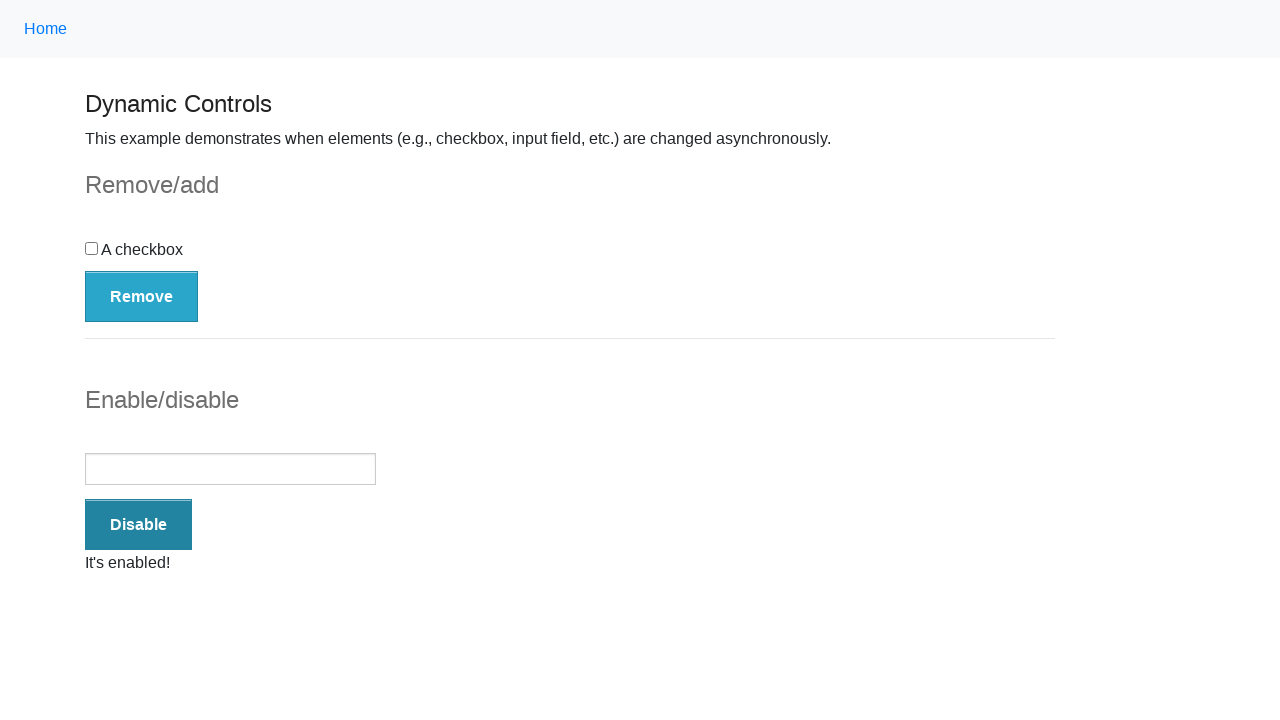

Verified 'It's enabled!' message is displayed
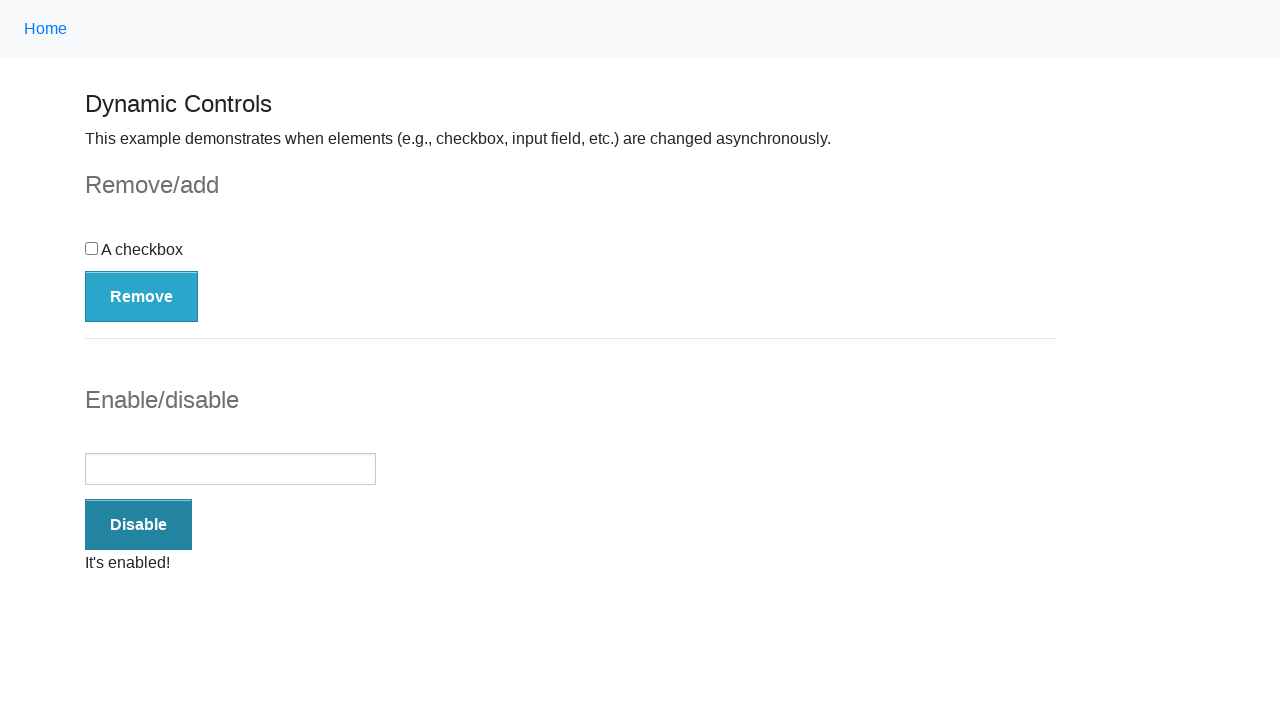

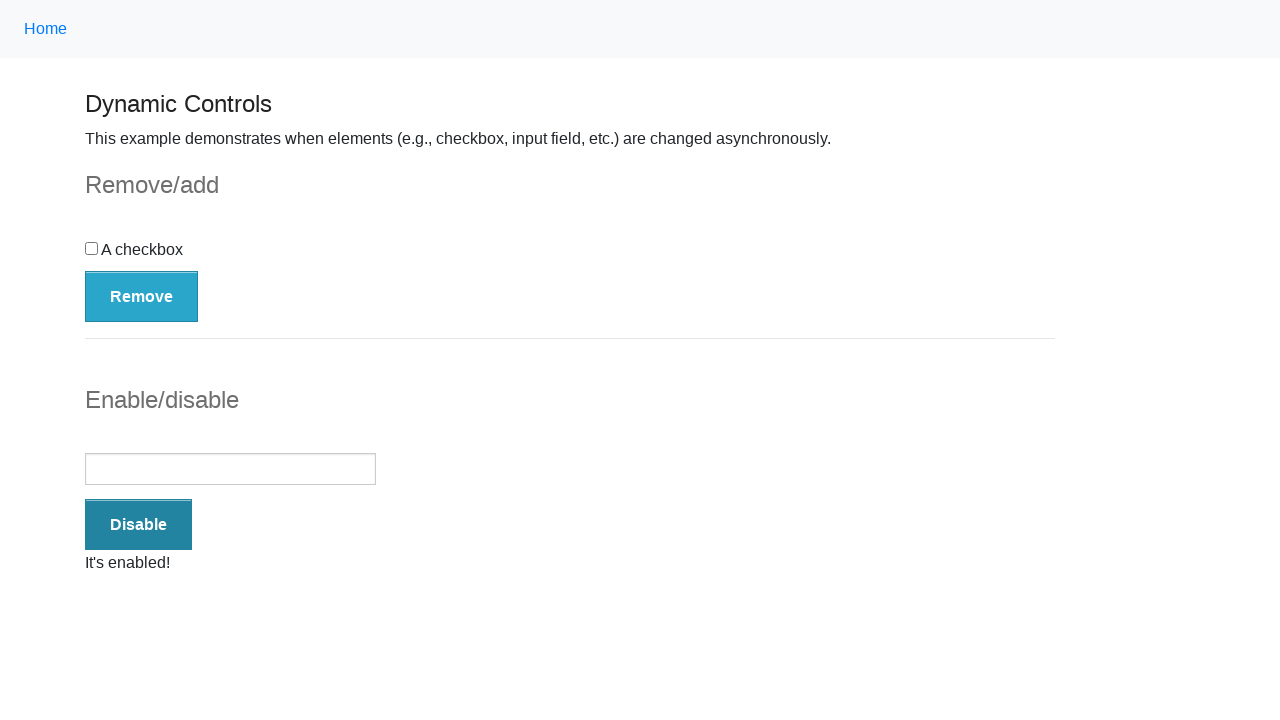